Tests right-click context menu functionality by performing a context click on a button element, selecting the "Copy" option from the menu, and accepting the resulting alert dialog.

Starting URL: https://swisnl.github.io/jQuery-contextMenu/demo.html

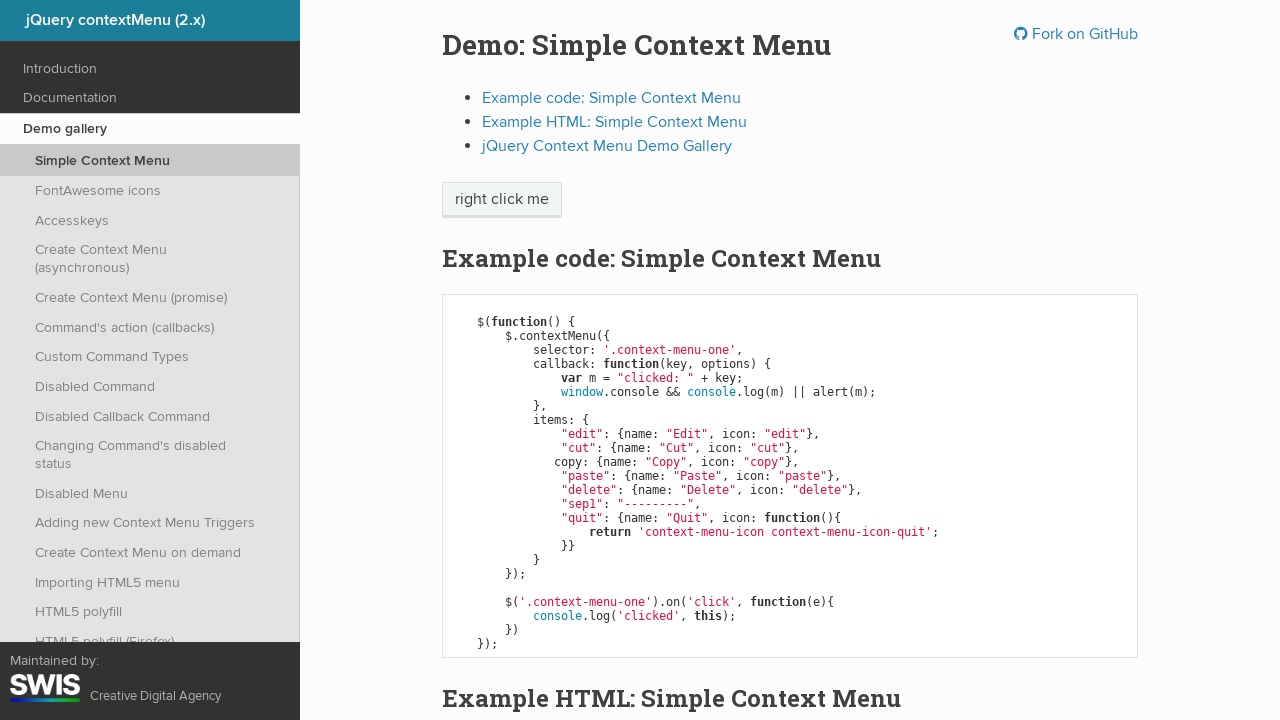

Waited for context menu button to be visible
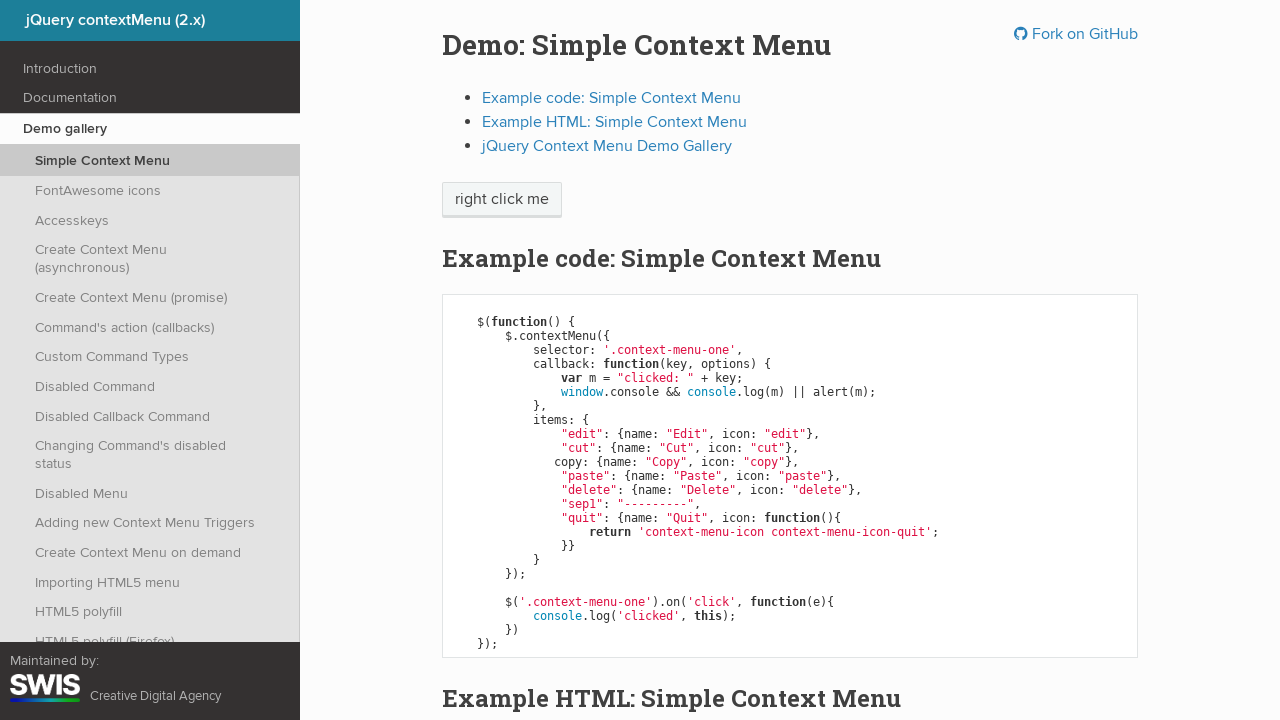

Right-clicked on context menu button to open menu at (502, 200) on span.context-menu-one
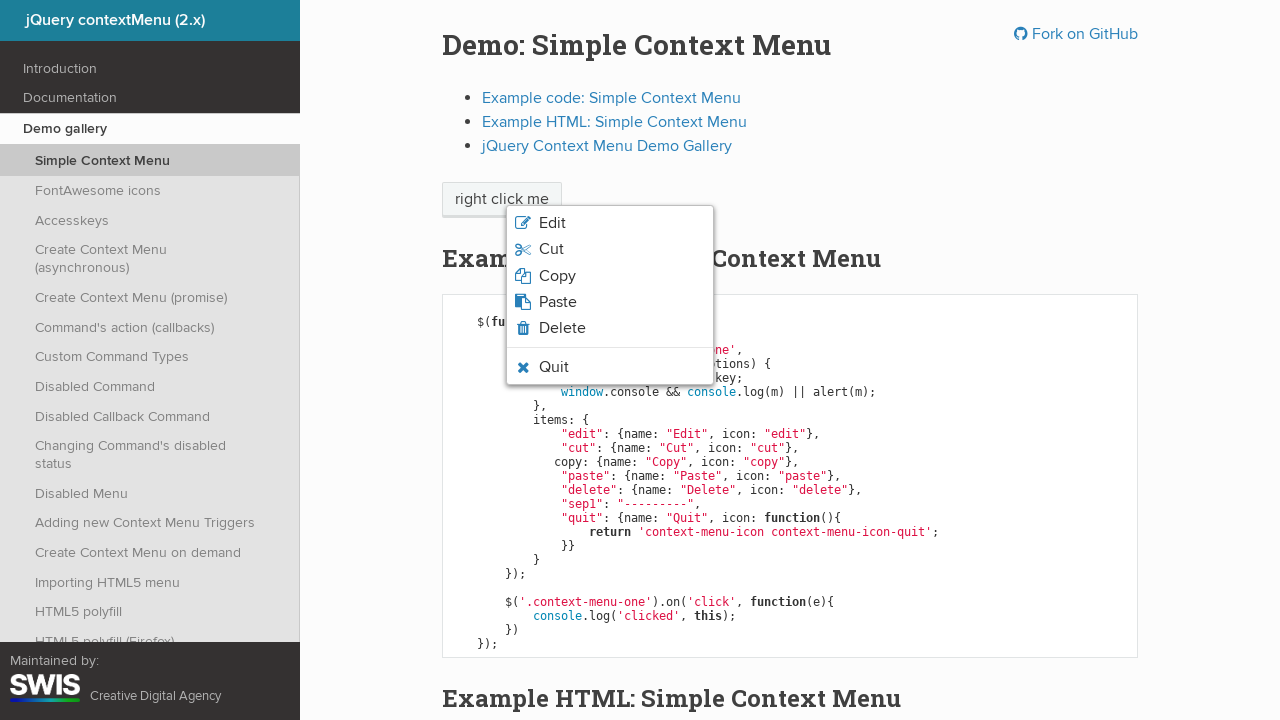

Context menu appeared
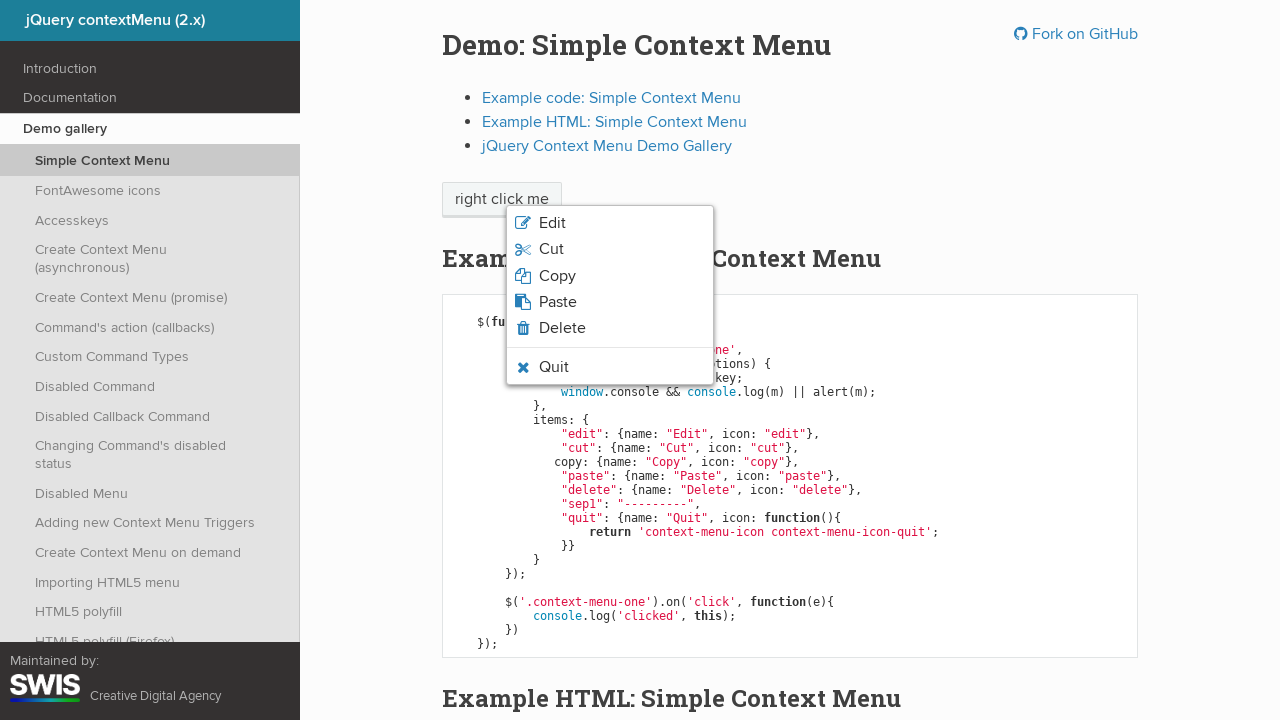

Clicked Copy option from context menu at (610, 276) on ul.context-menu-list li:has-text('Copy')
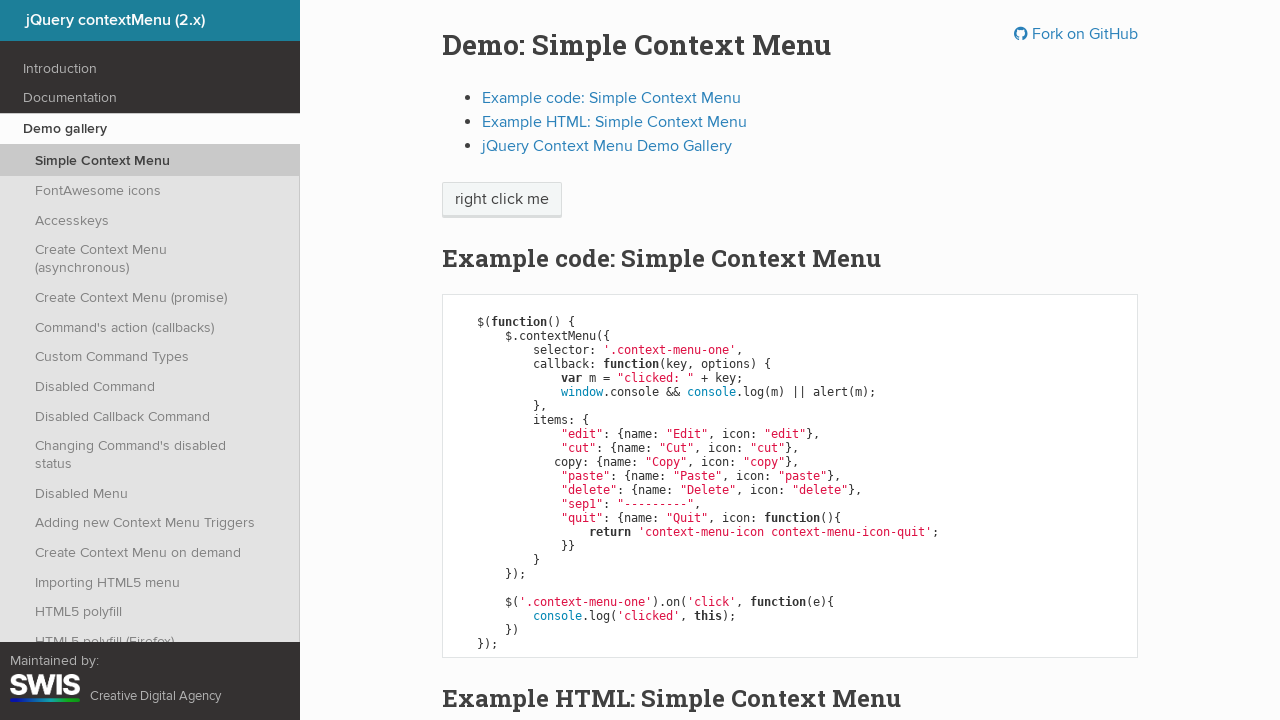

Set up dialog handler to accept alerts
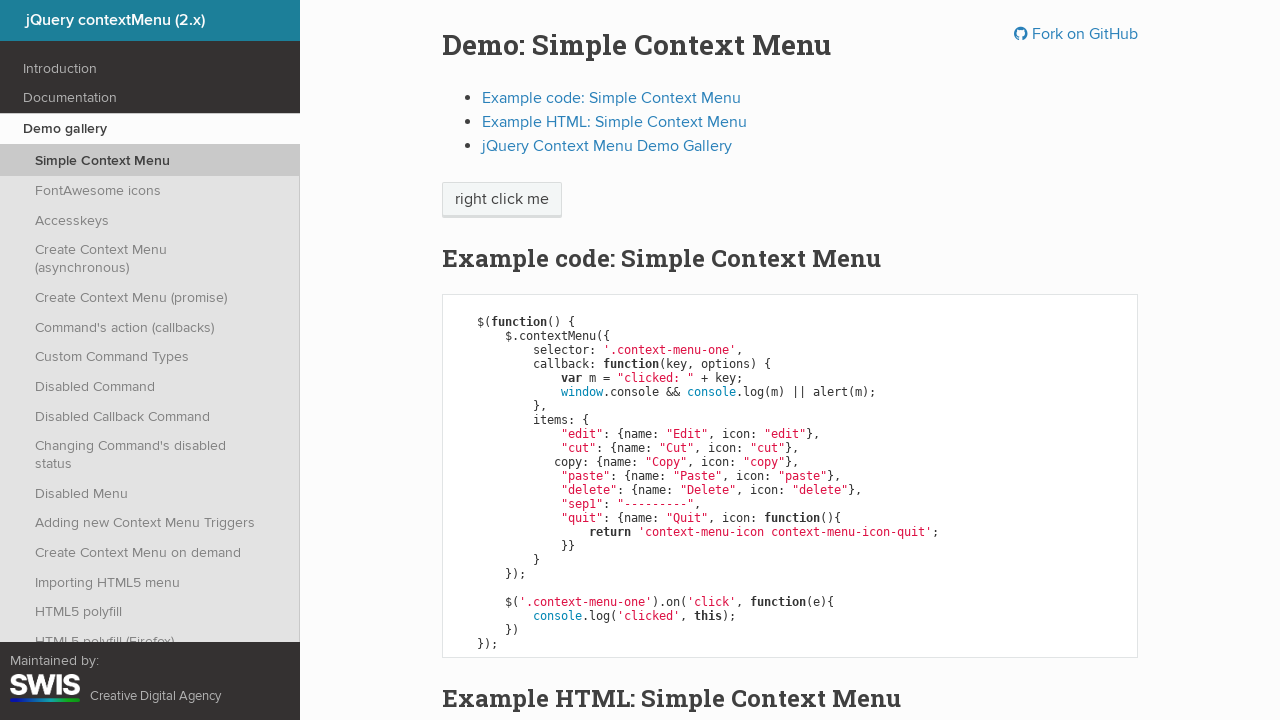

Registered one-time dialog handler
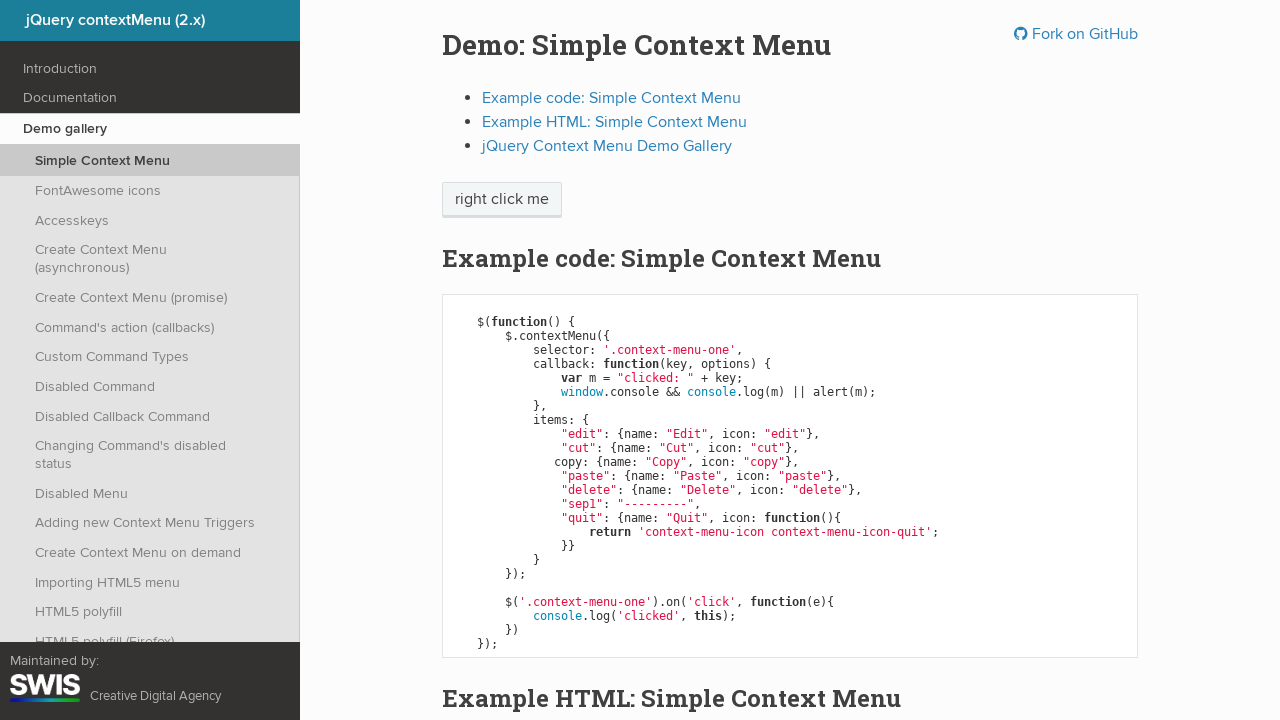

Right-clicked on context menu button again at (502, 200) on span.context-menu-one
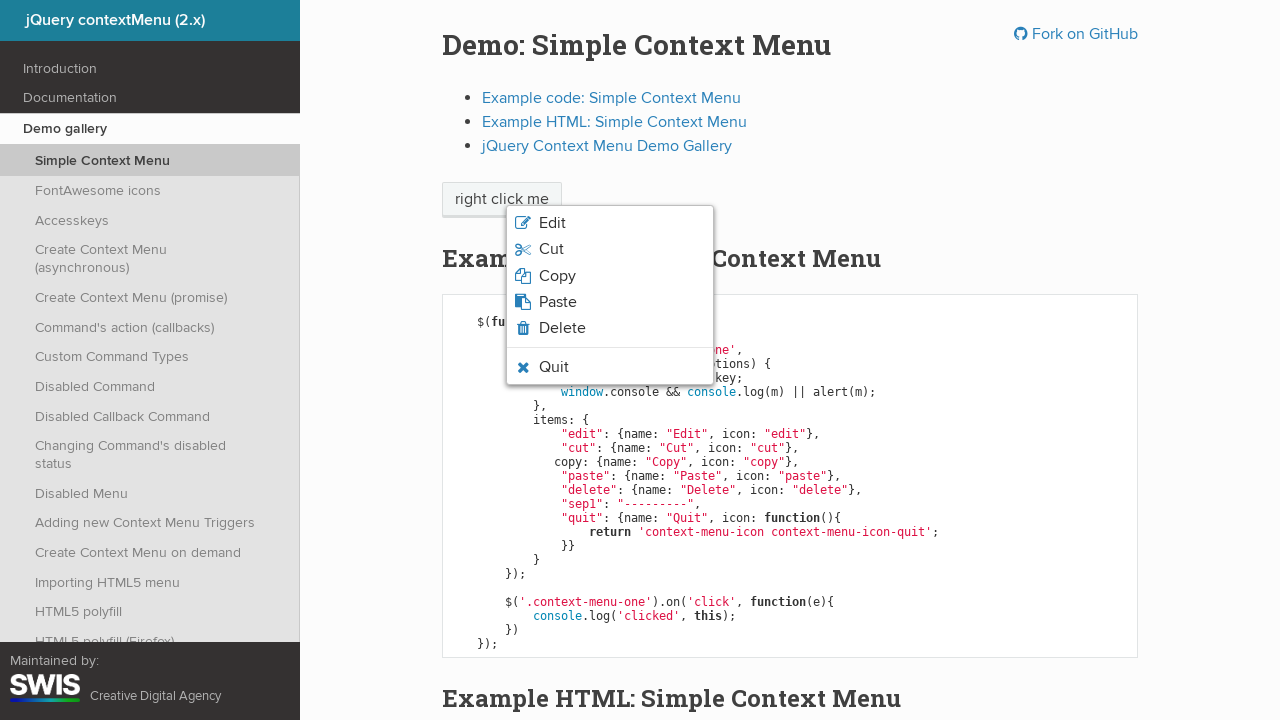

Clicked Copy option again to trigger alert at (610, 276) on ul.context-menu-list li:has-text('Copy')
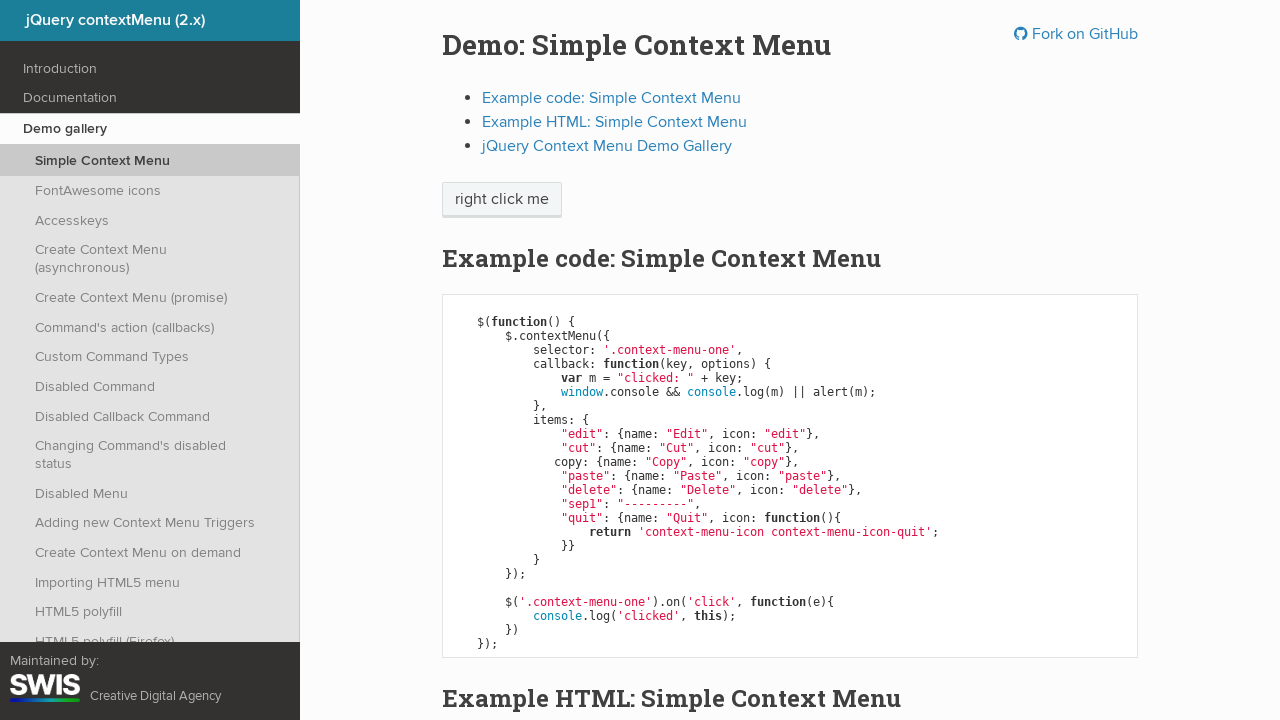

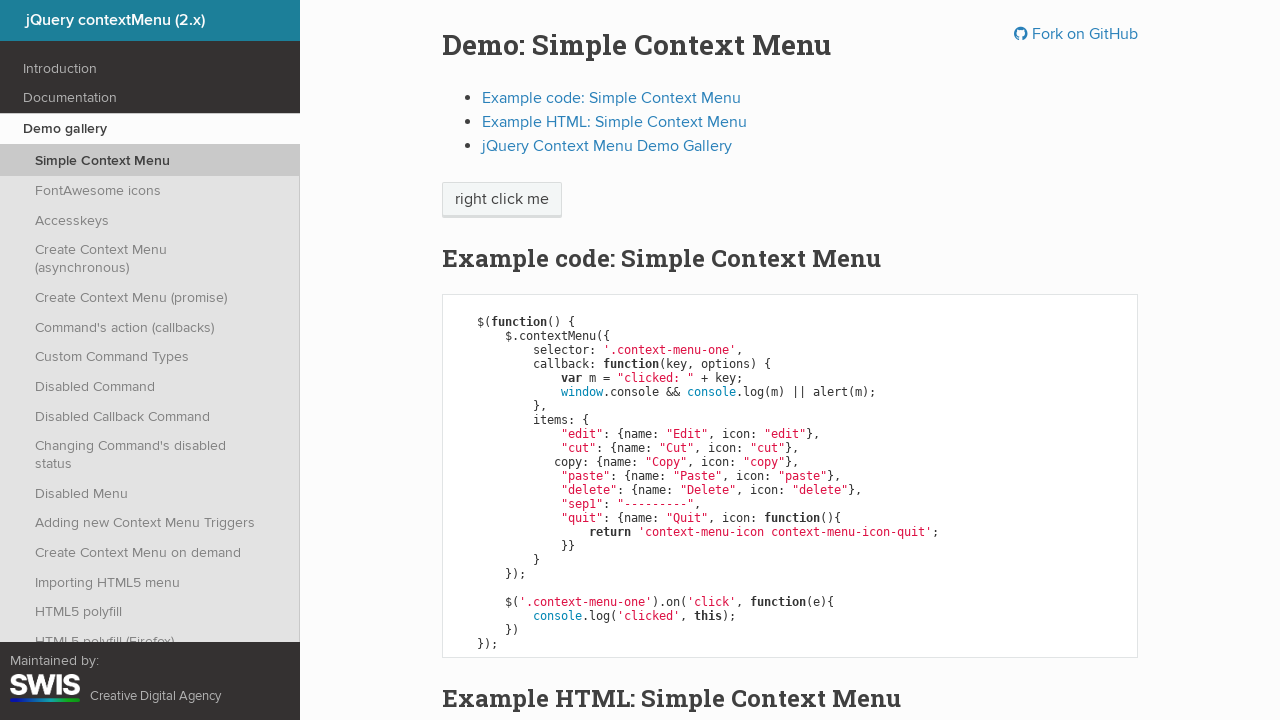